Tests selecting an option from a dropdown by iterating through all options and clicking the one that matches the desired text, then verifies the selection was made correctly.

Starting URL: http://the-internet.herokuapp.com/dropdown

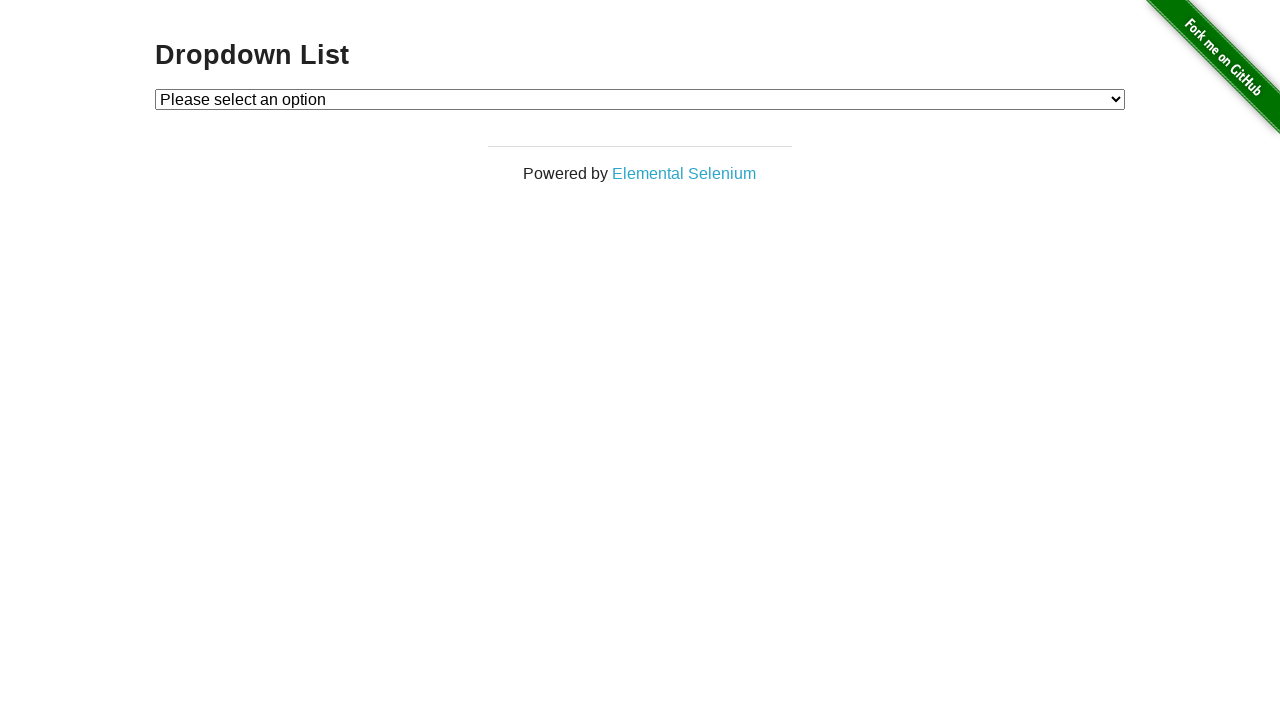

Waited for dropdown element to be present
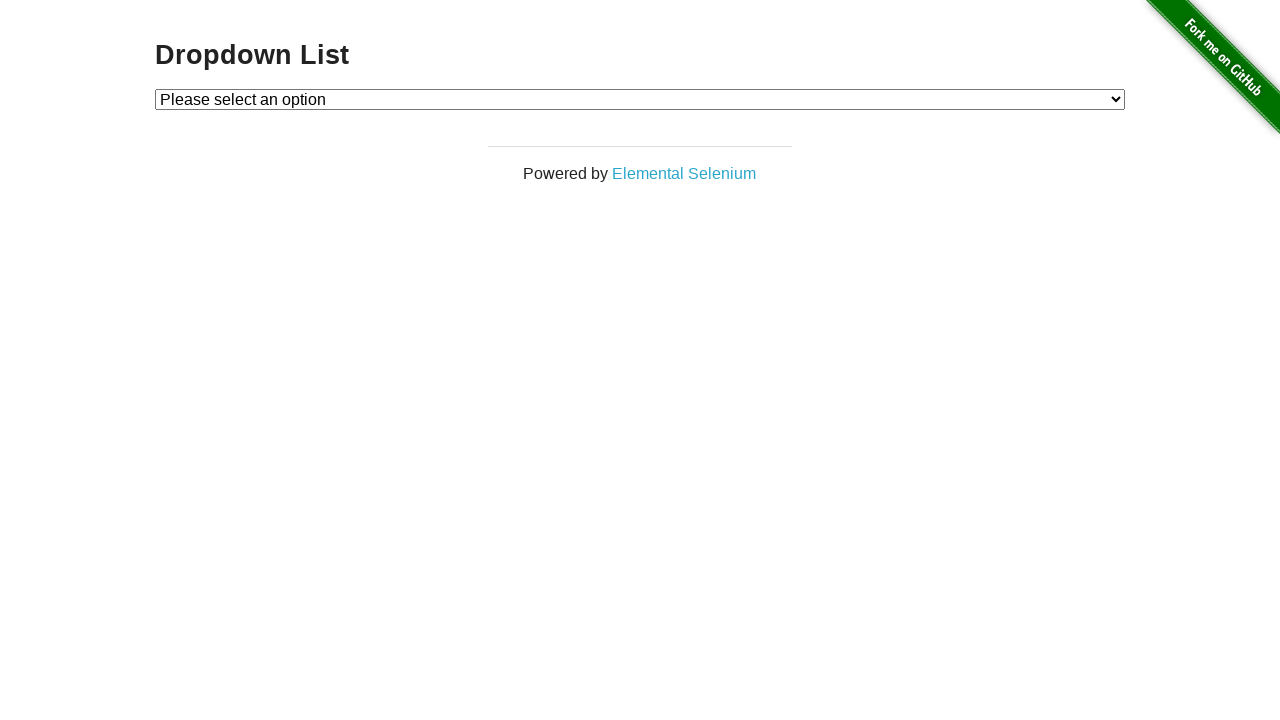

Selected 'Option 1' from the dropdown menu on #dropdown
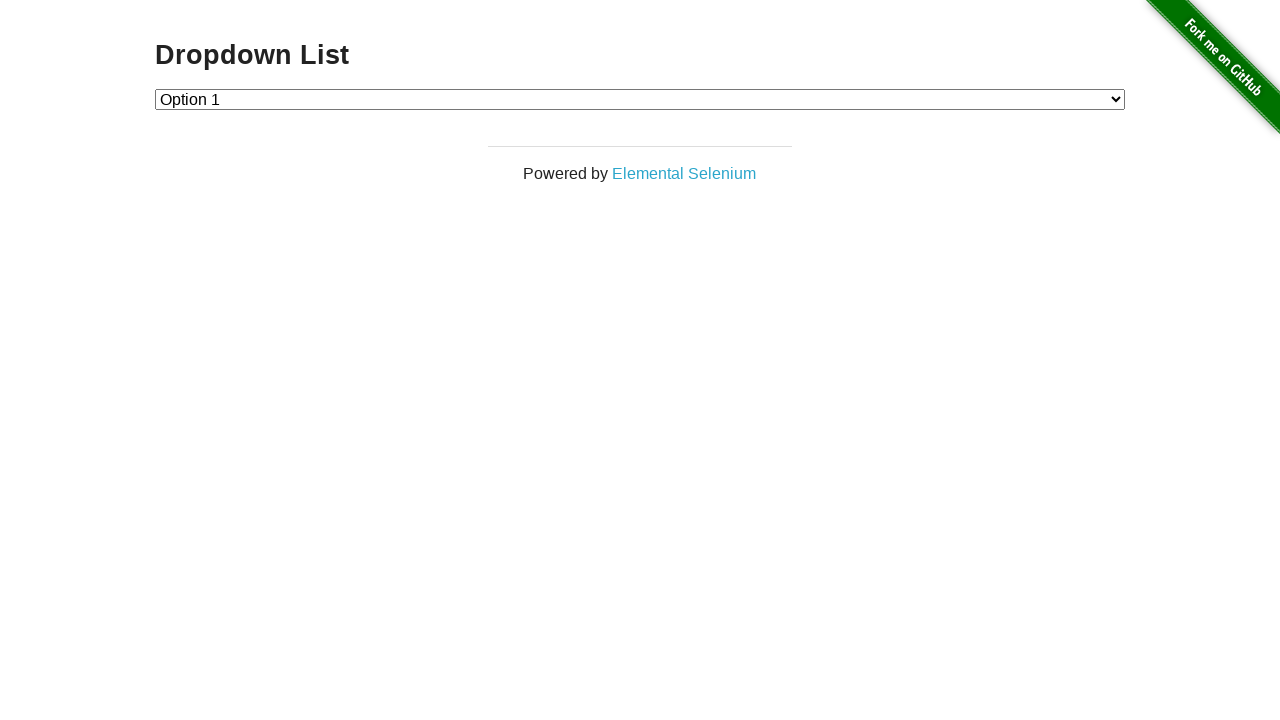

Retrieved the selected dropdown value
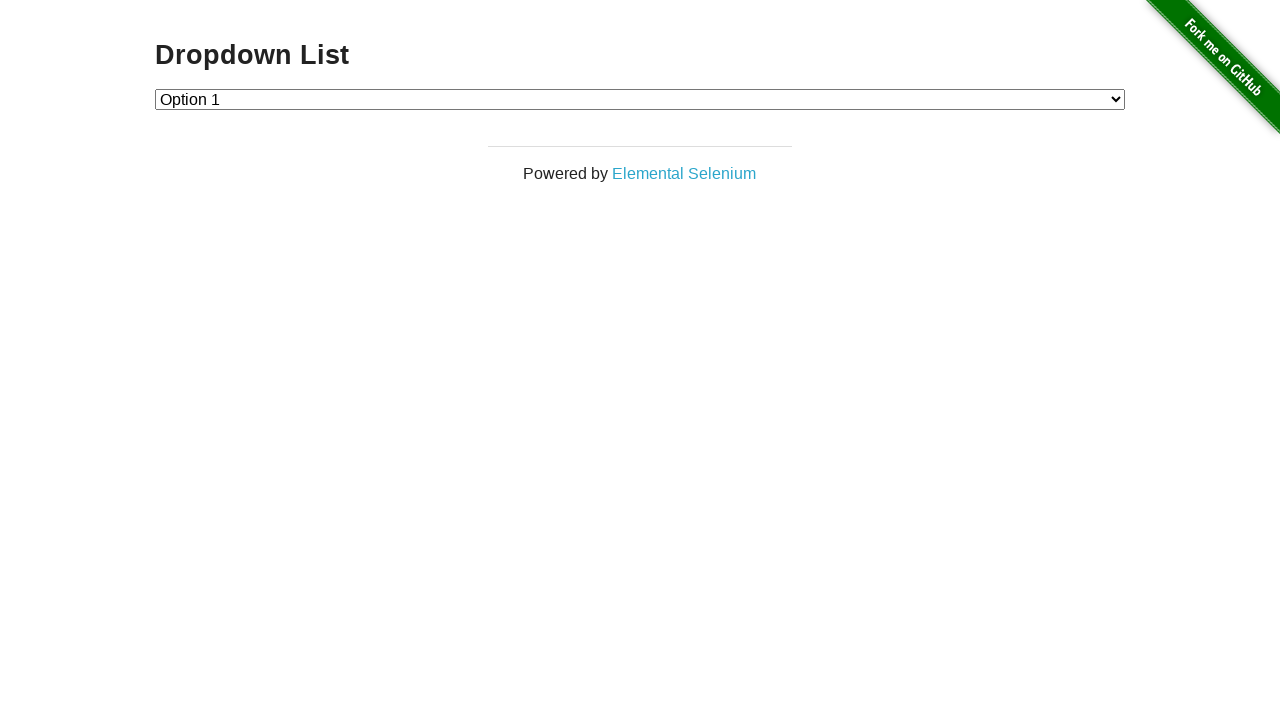

Verified that dropdown selection is correct (value='1')
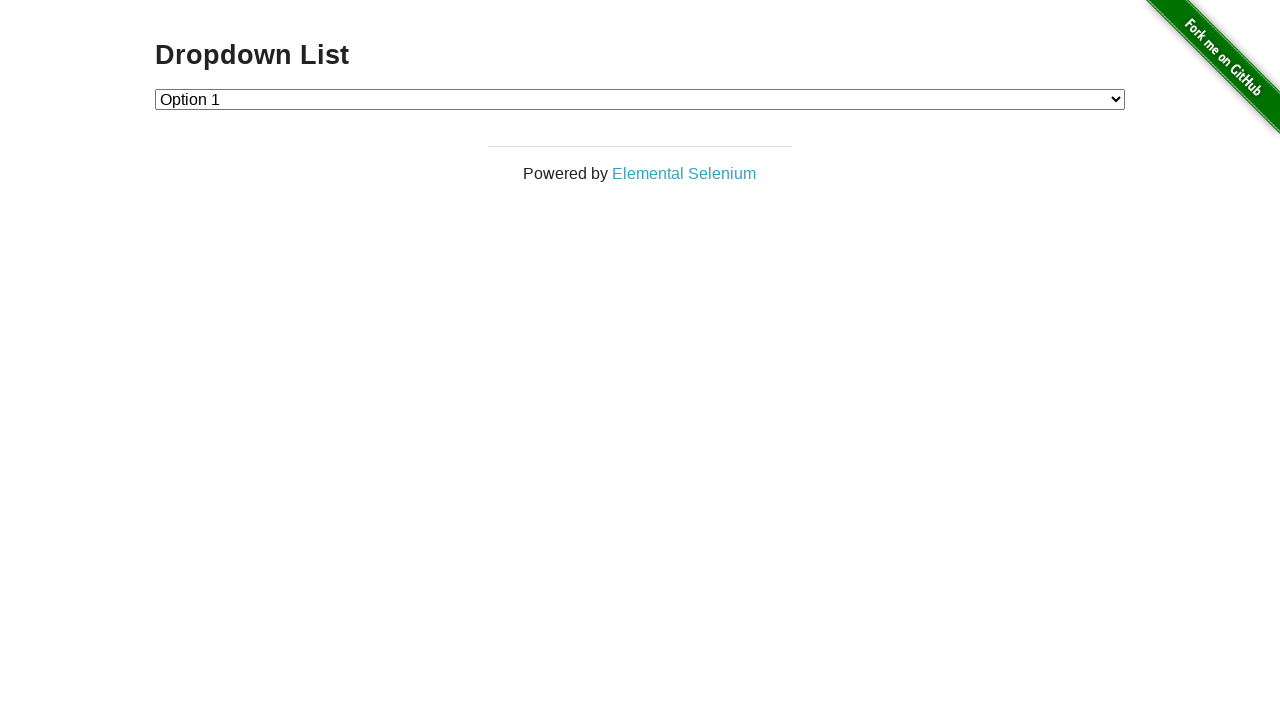

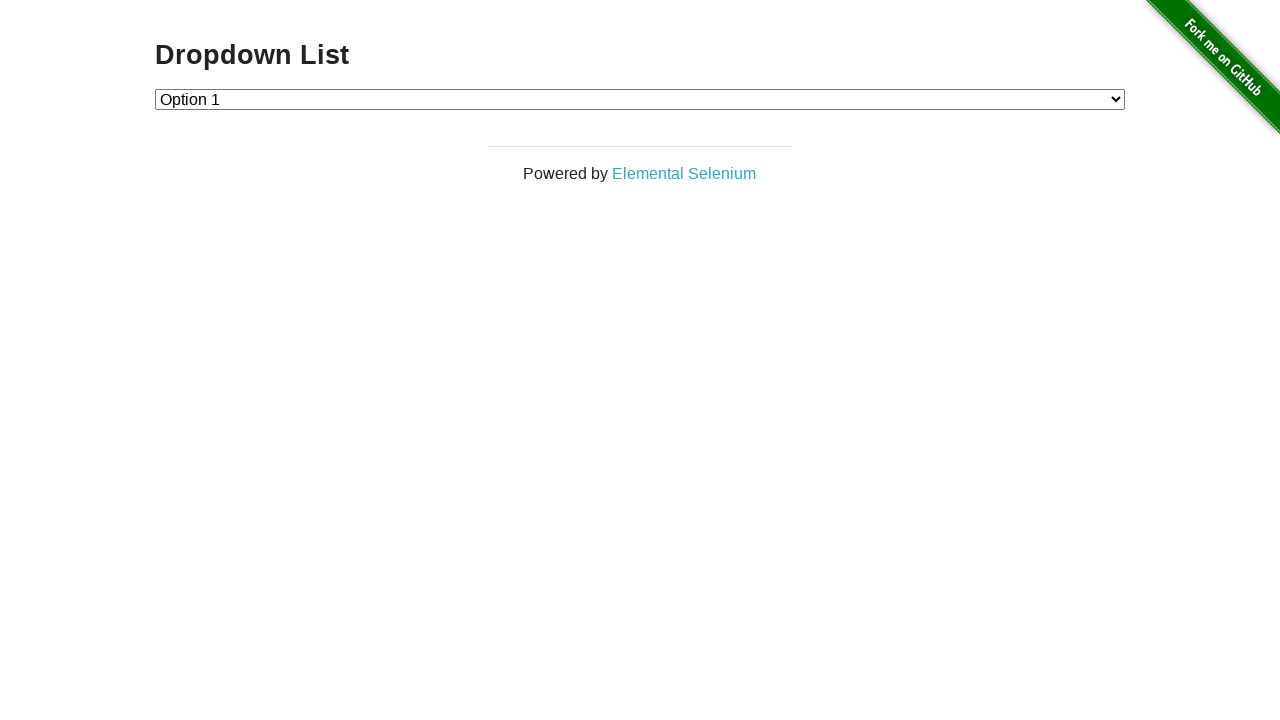